Tests JavaScript confirmation alert by clicking confirm button, accepting the alert, and verifying the result

Starting URL: http://practice.cydeo.com/javascript_alerts

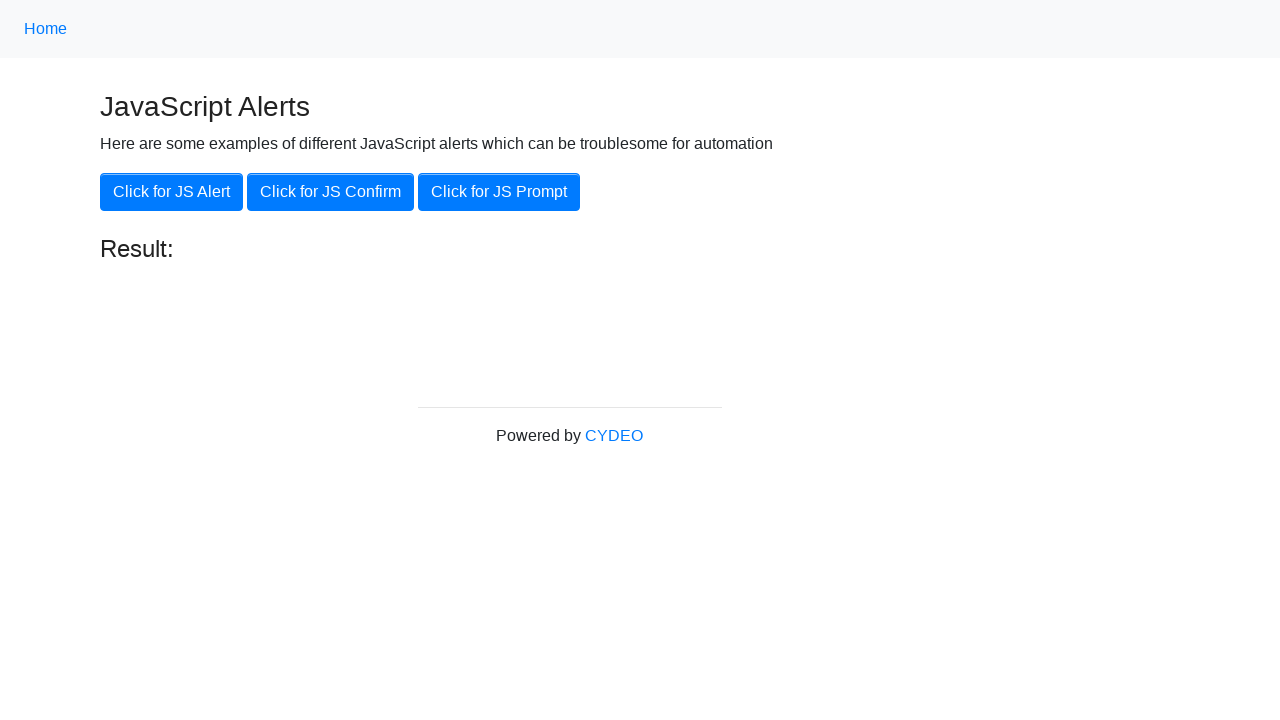

Clicked the JS Confirm button at (330, 192) on xpath=//button[.='Click for JS Confirm']
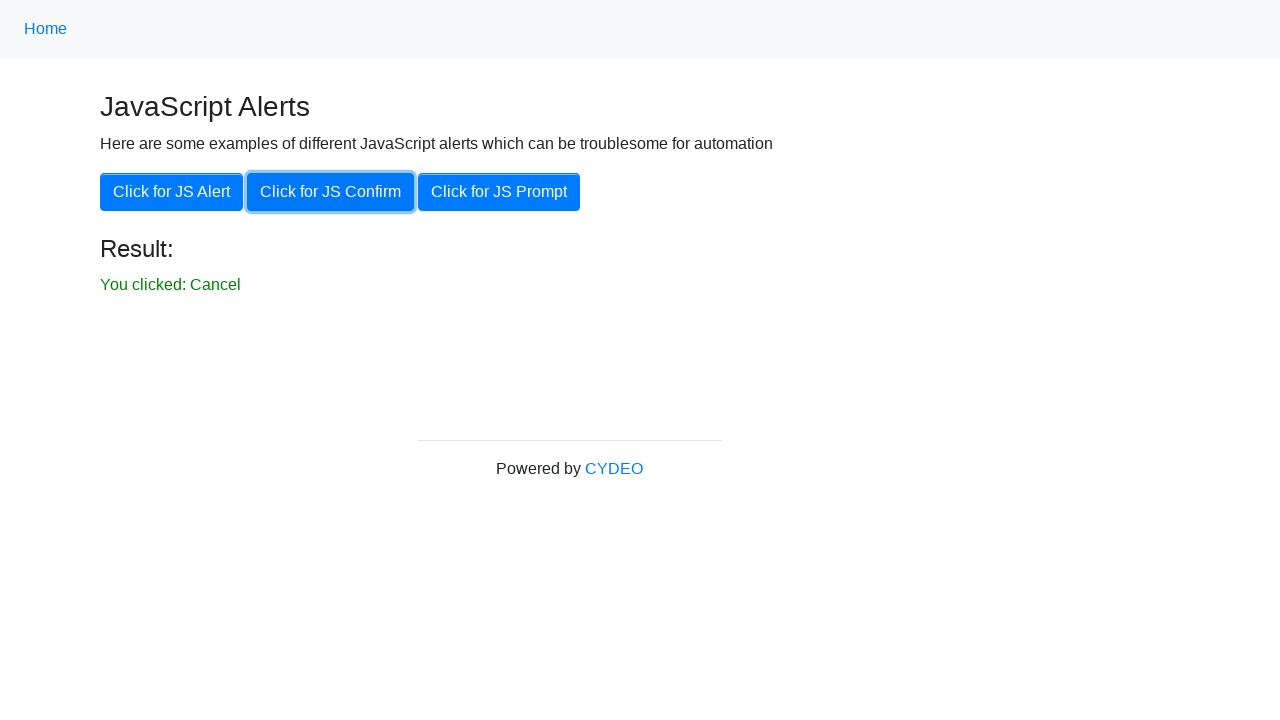

Set up dialog handler to accept confirmation
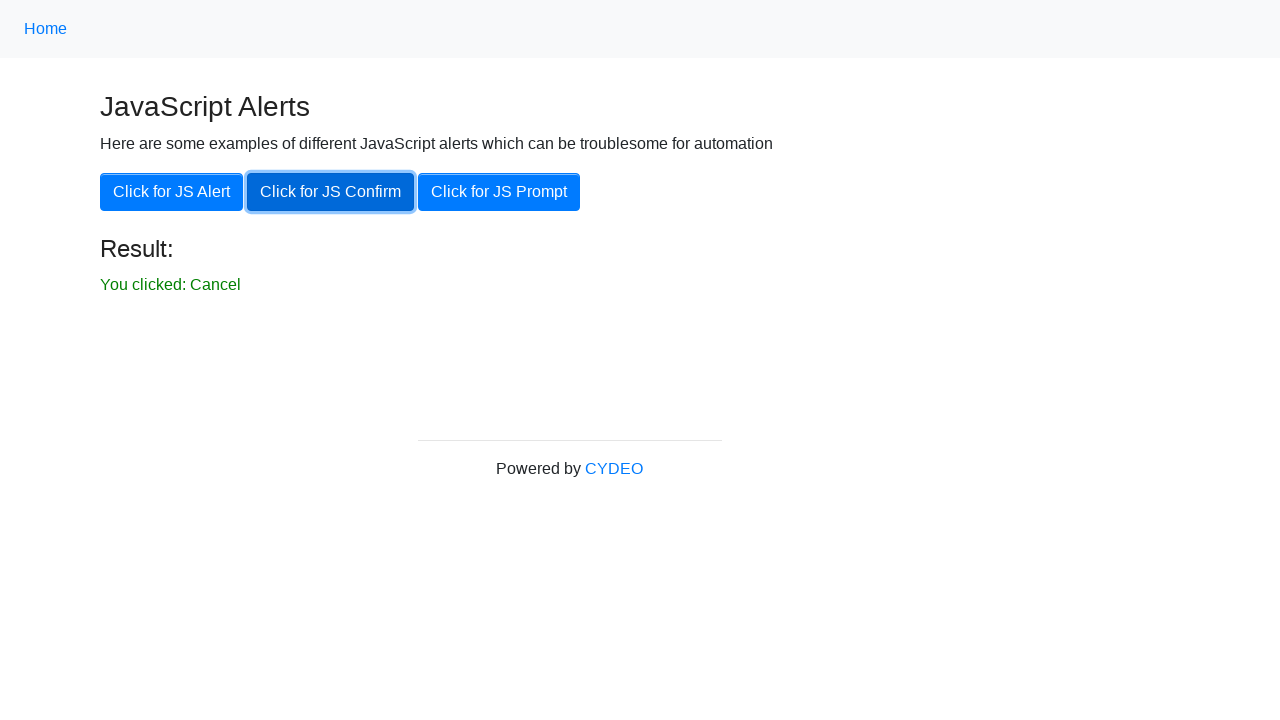

Clicked the JS Confirm button to trigger alert at (330, 192) on xpath=//button[.='Click for JS Confirm']
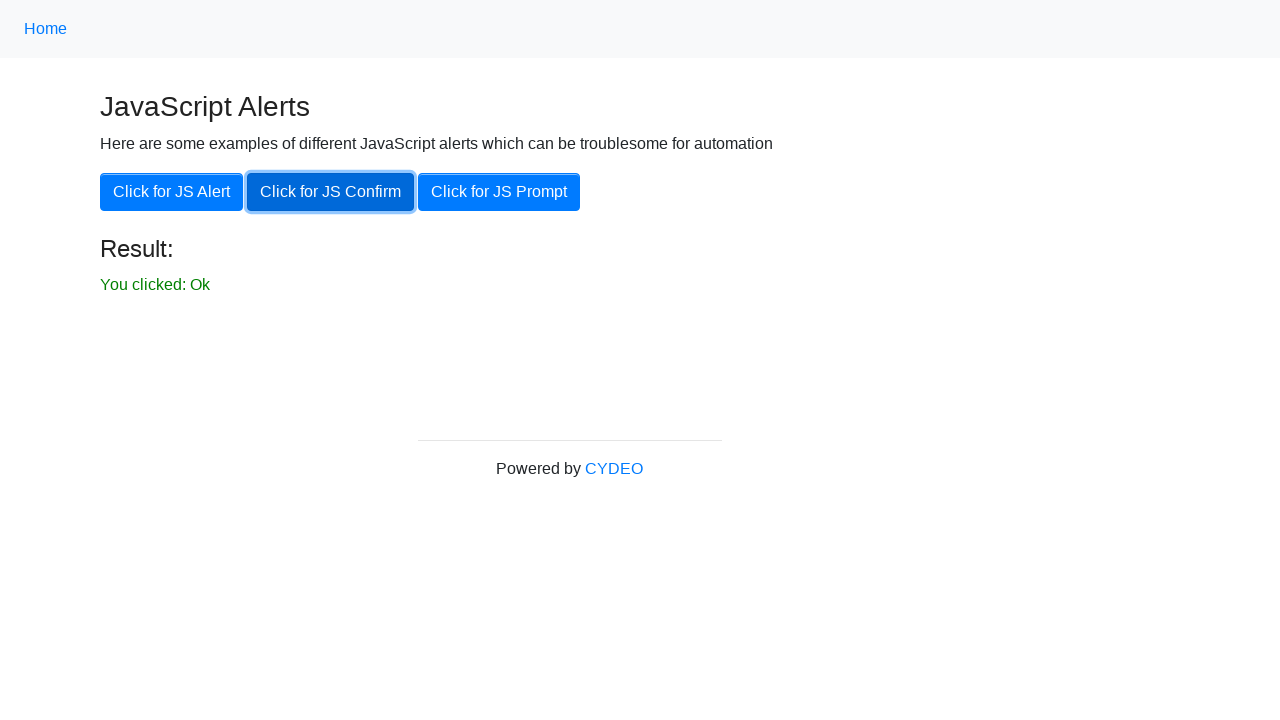

Verified confirmation result - 'You clicked: Ok' message displayed
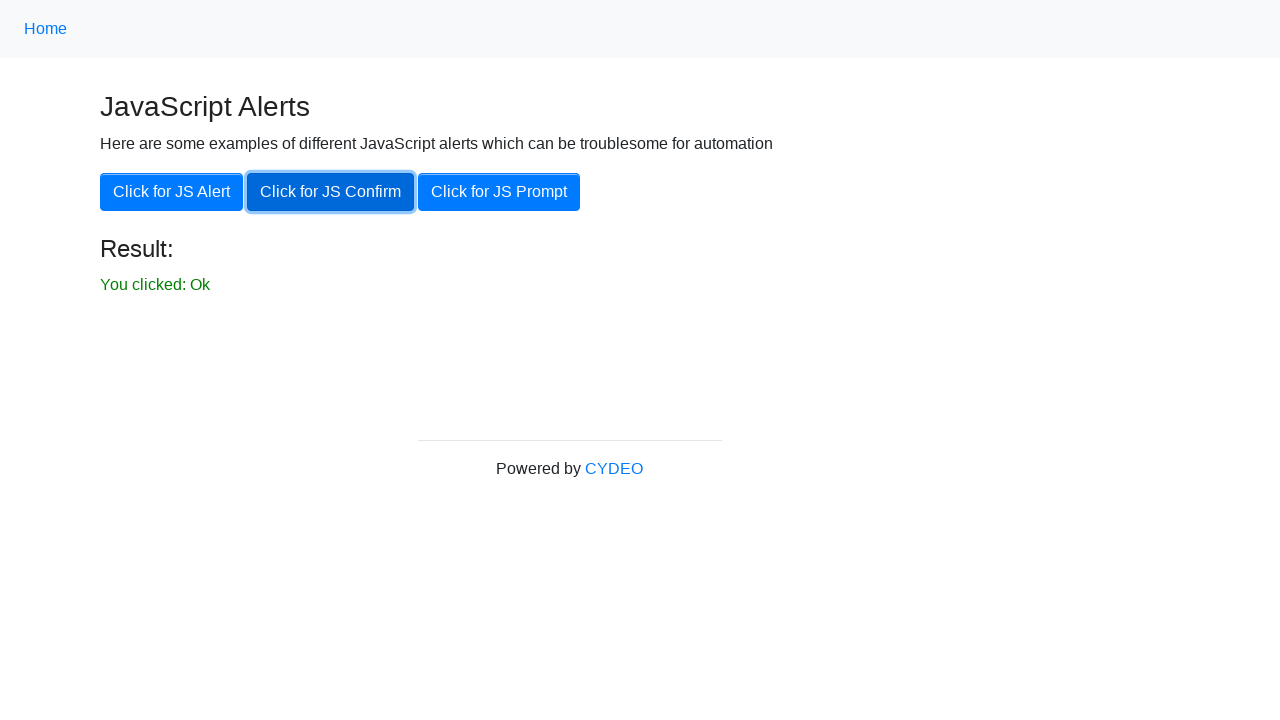

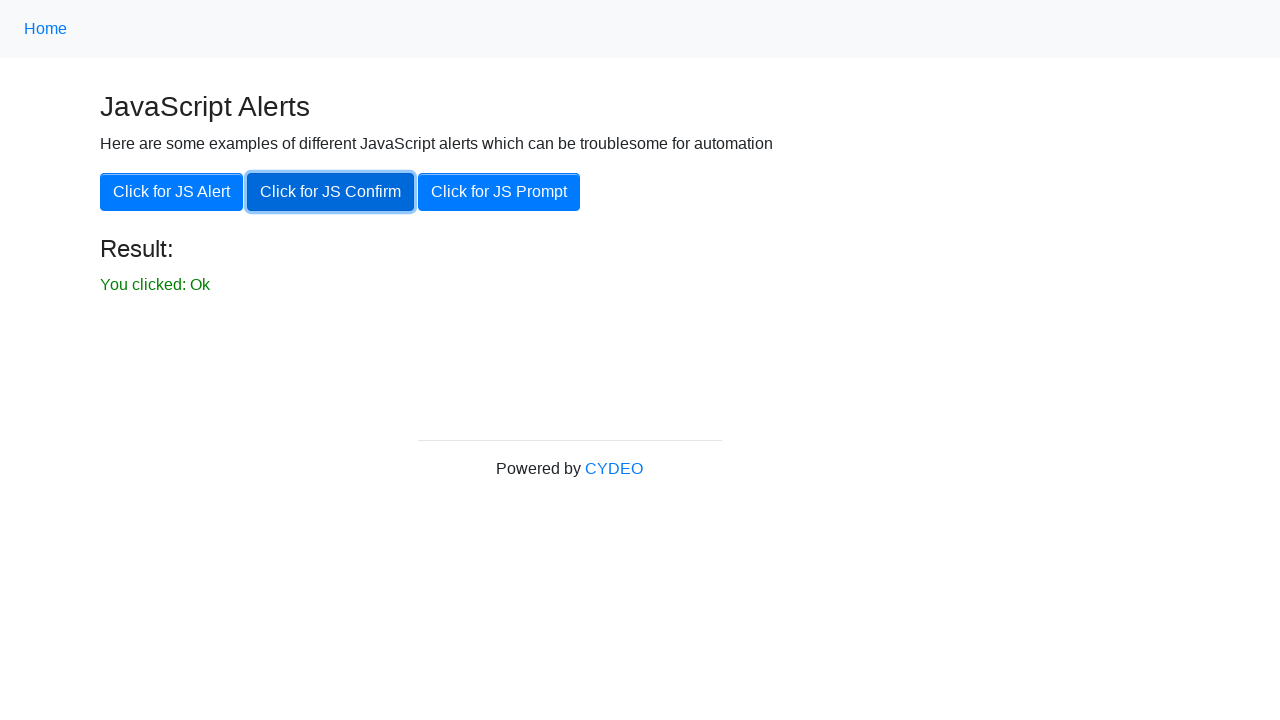